Tests search functionality with just a space character as input

Starting URL: https://maximum.md/ro/

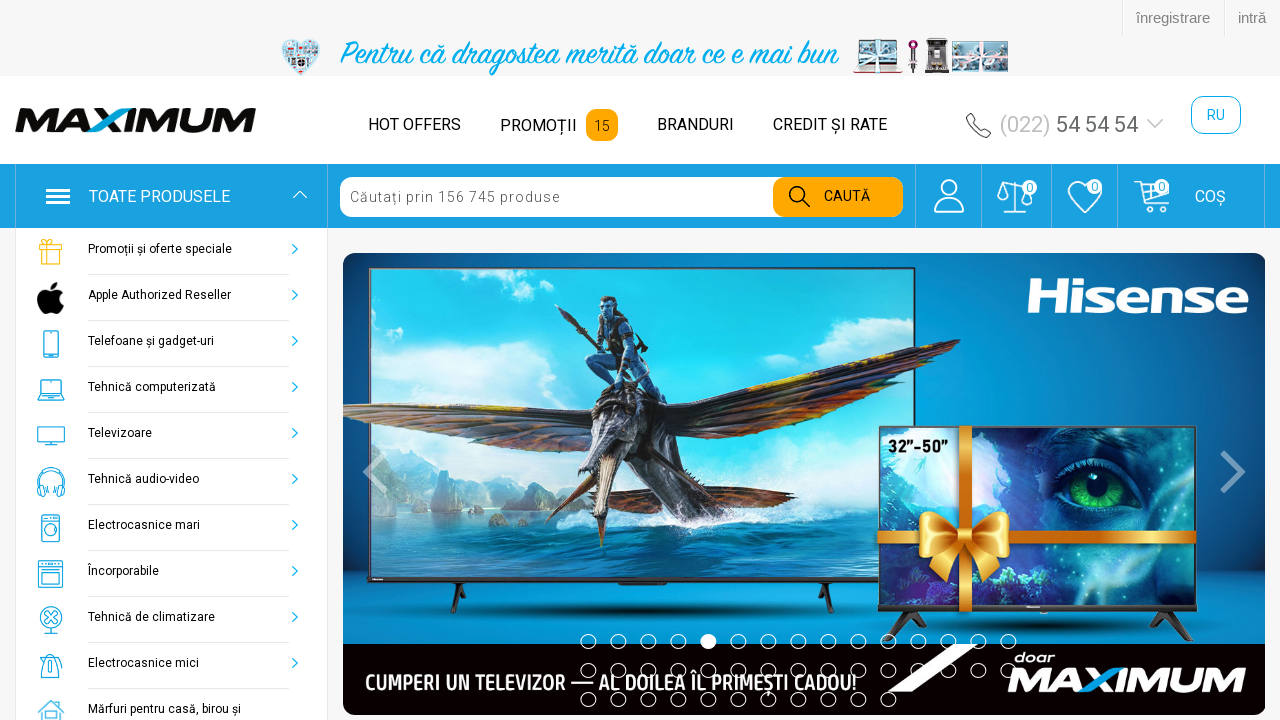

Clicked on search box at (621, 197) on xpath=/html/body/div[5]/div/div/div[4]/div/form/div/span[2]/input
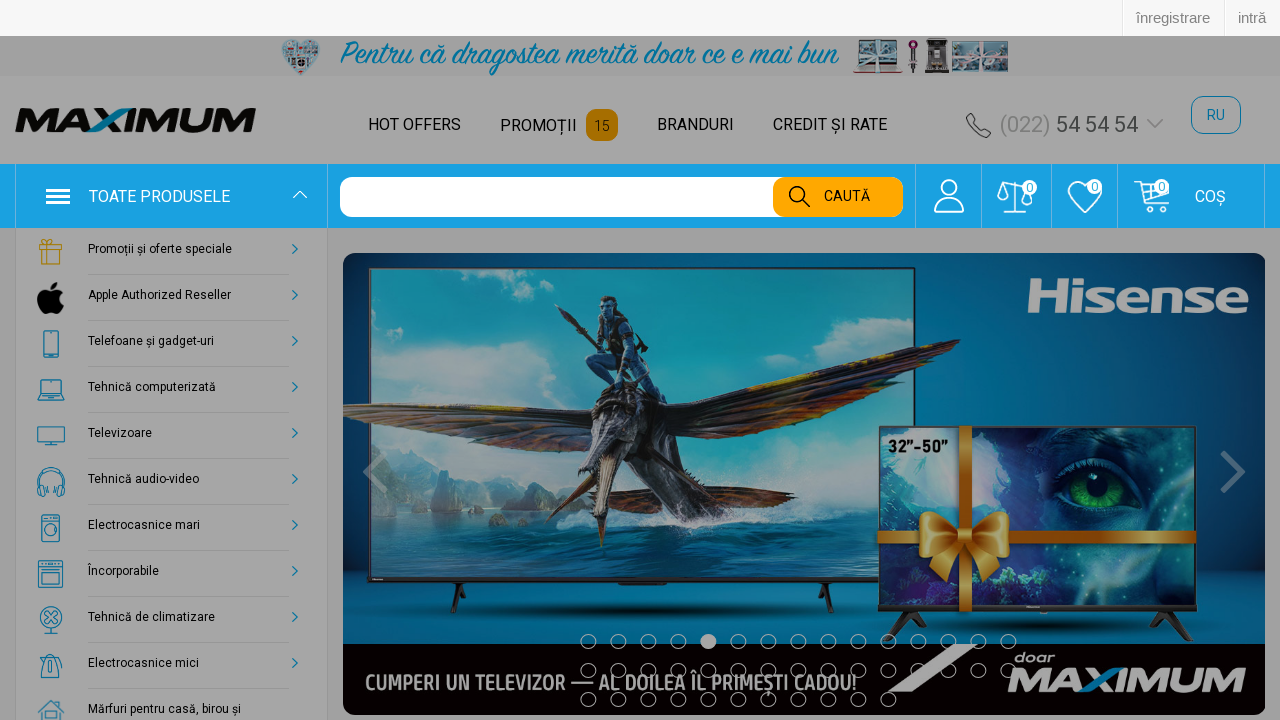

Entered space character in search field on xpath=/html/body/div[5]/div/div/div[4]/div/form/div/span[2]/input
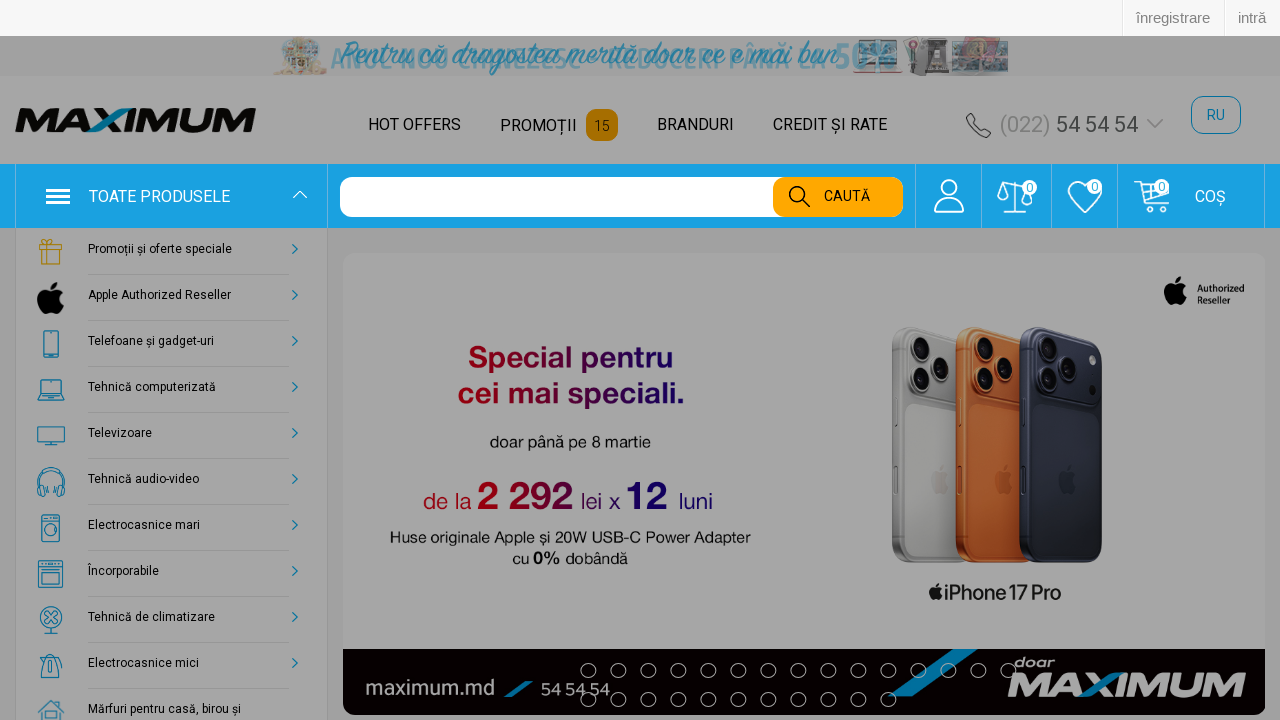

Clicked search button to submit space character search at (846, 196) on xpath=/html/body/div[5]/div/div/div[4]/div/form/div/button/span
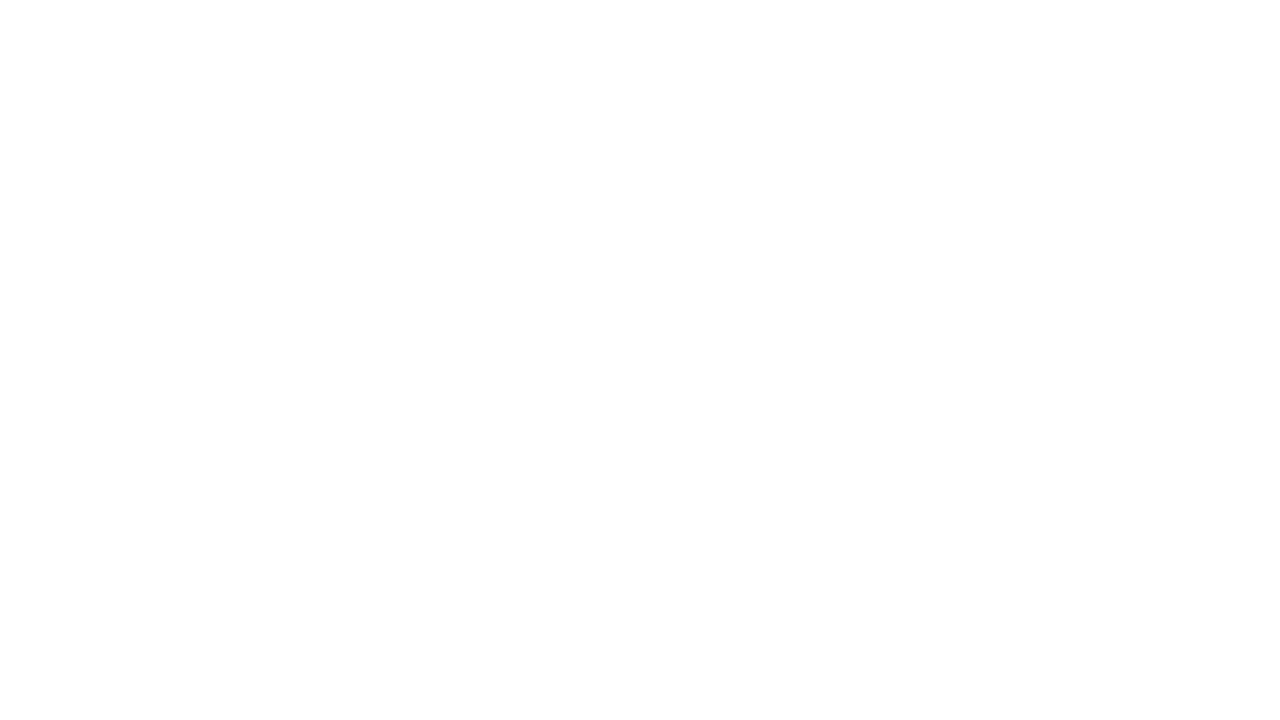

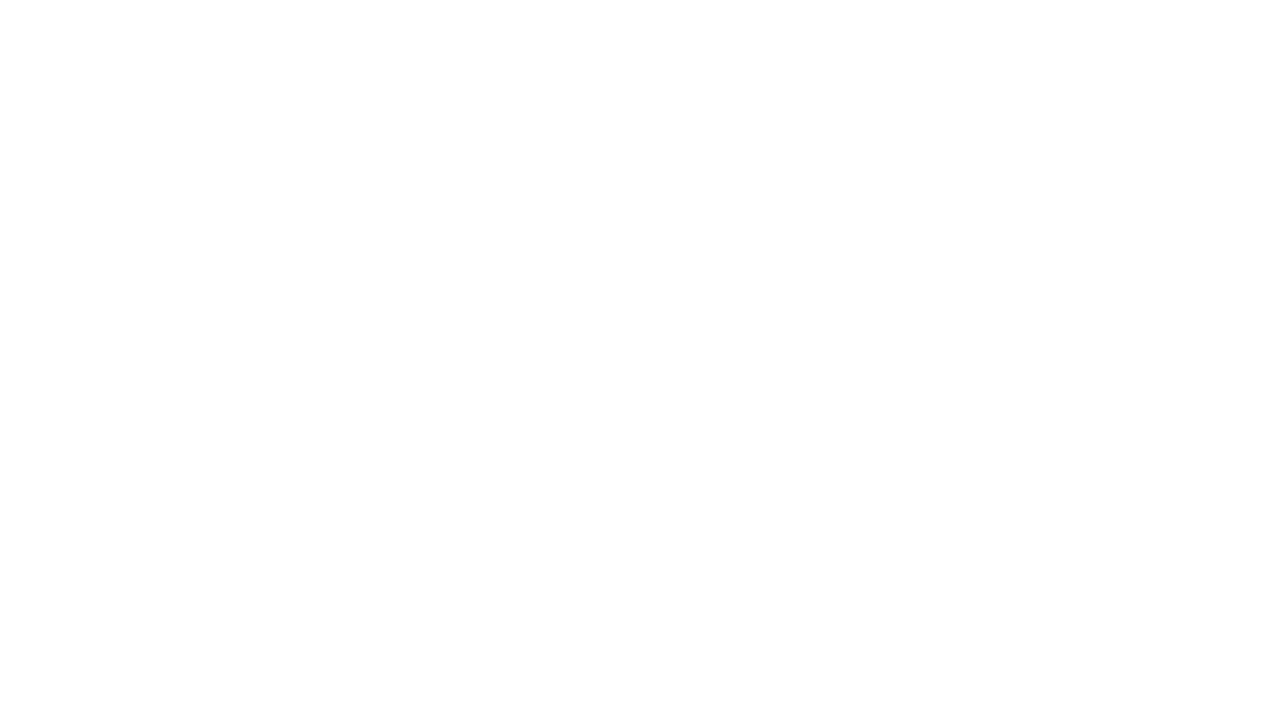